Tests the complete e-commerce flow on DemoBlaze: adds an iPhone and MacBook to cart, navigates to cart, places an order by filling out customer and payment details, and completes the purchase.

Starting URL: https://www.demoblaze.com/index.html

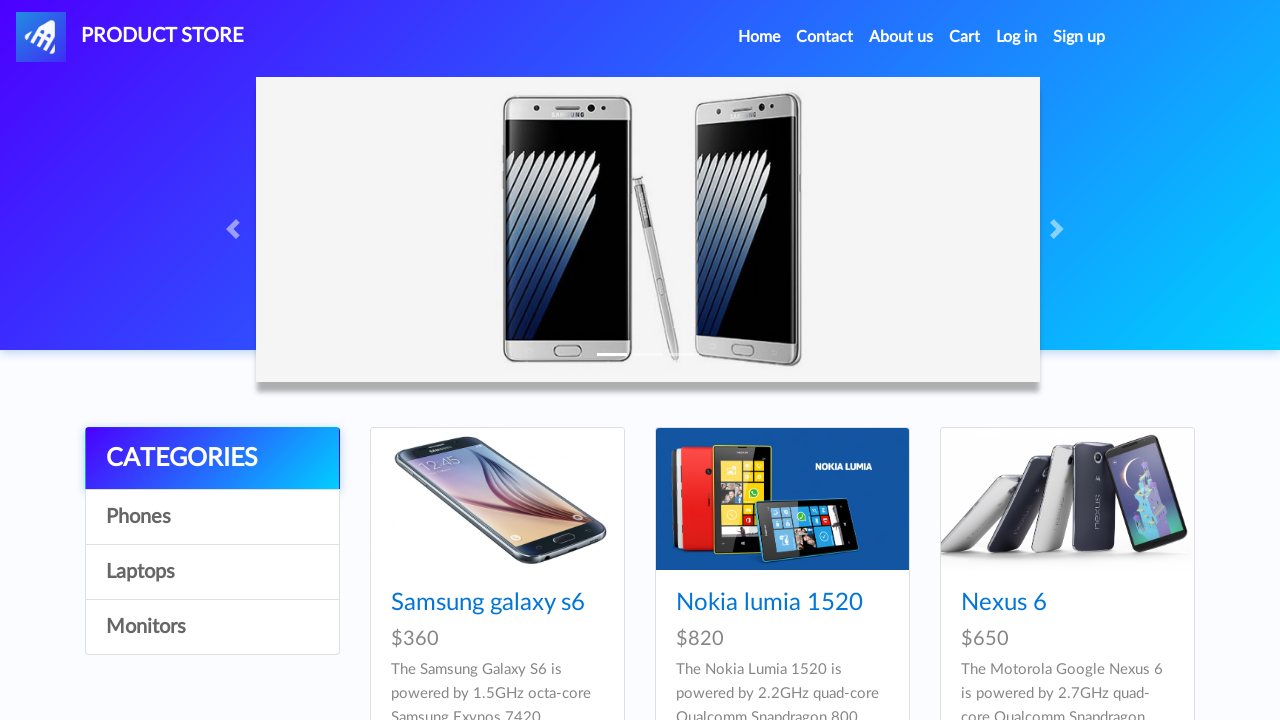

Clicked on iPhone 6 32gb product at (752, 361) on xpath=//a[normalize-space()='Iphone 6 32gb']
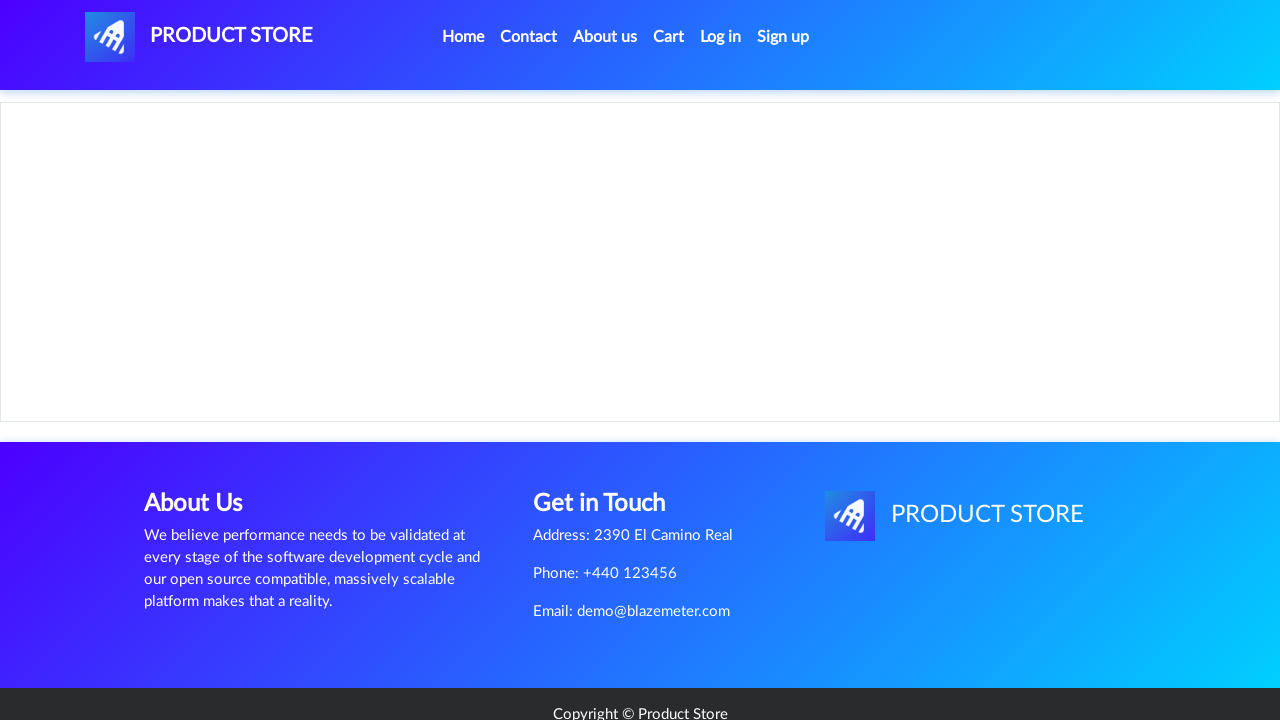

Clicked Add to cart button for iPhone at (610, 440) on xpath=//a[normalize-space()='Add to cart']
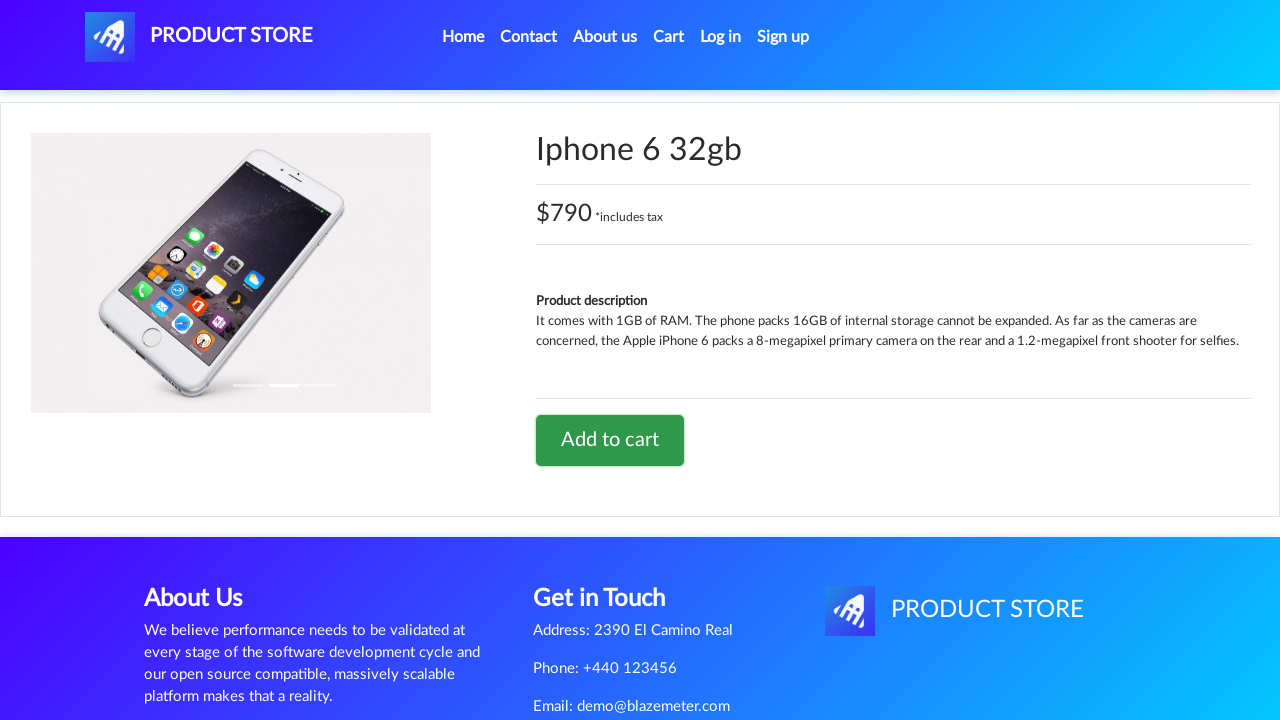

Waited 2 seconds for alert popup
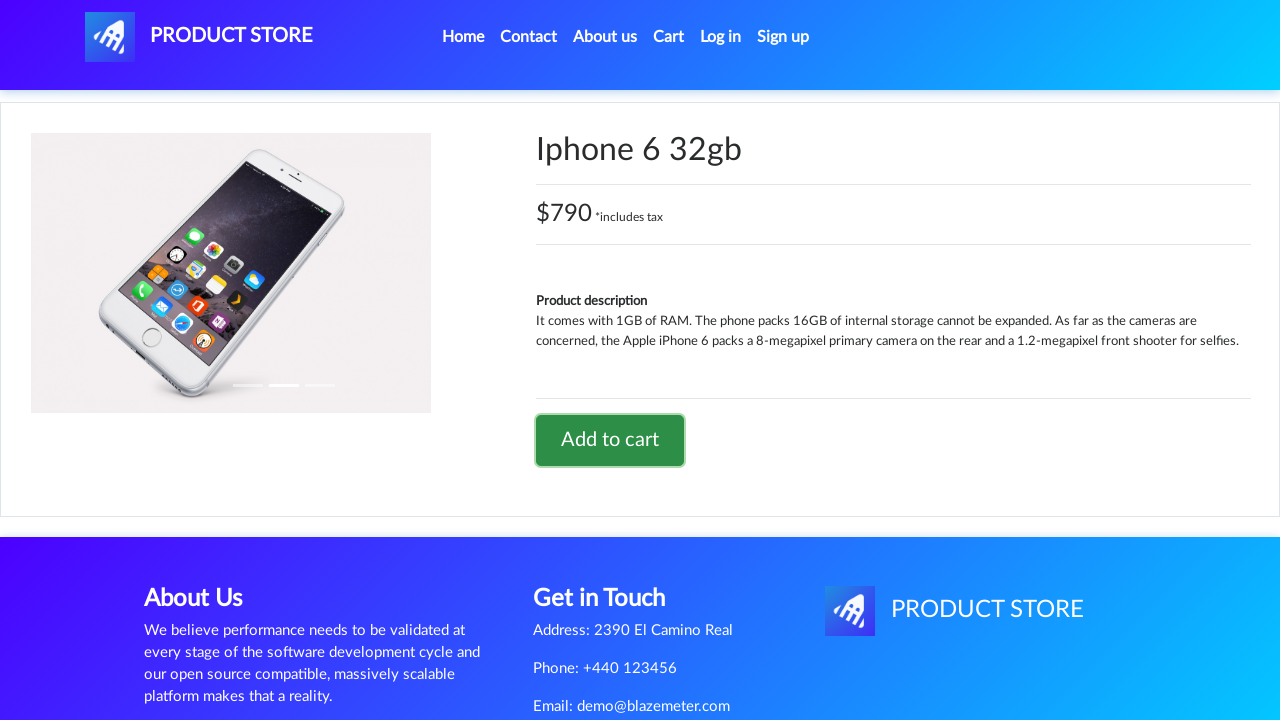

Set up dialog handler to accept alerts
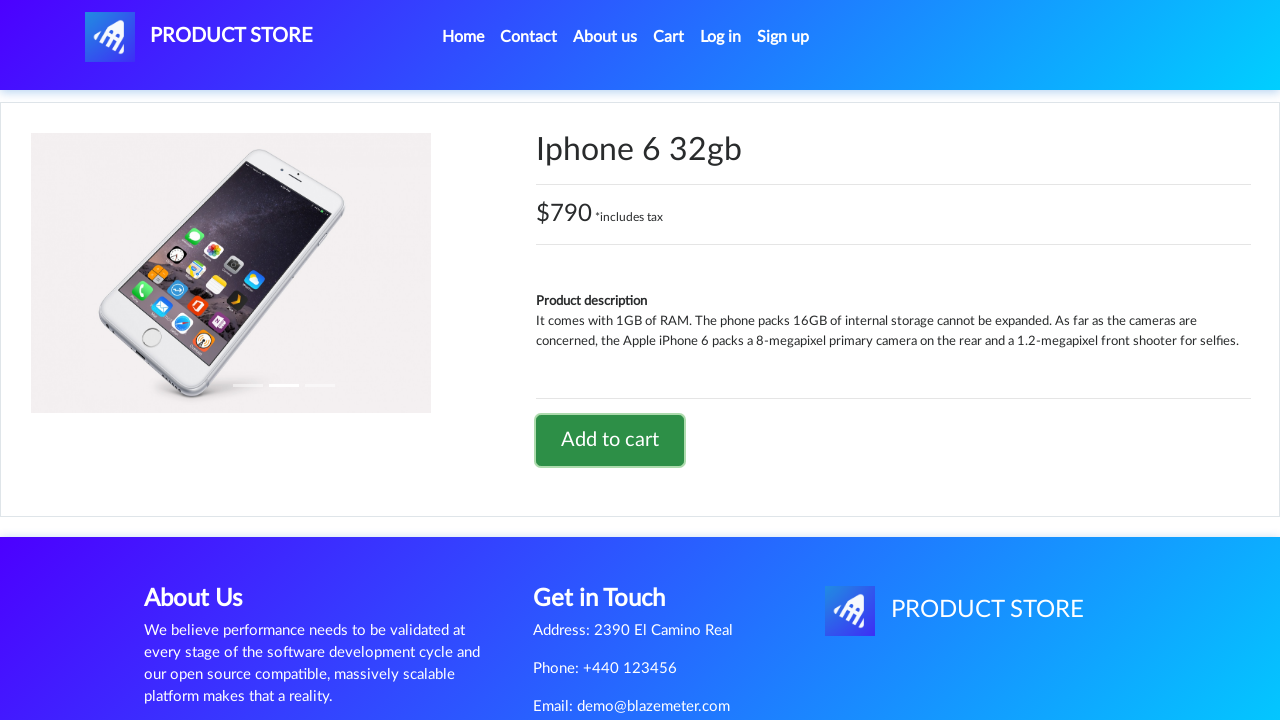

Re-triggered Add to cart button at (610, 440) on xpath=//a[normalize-space()='Add to cart']
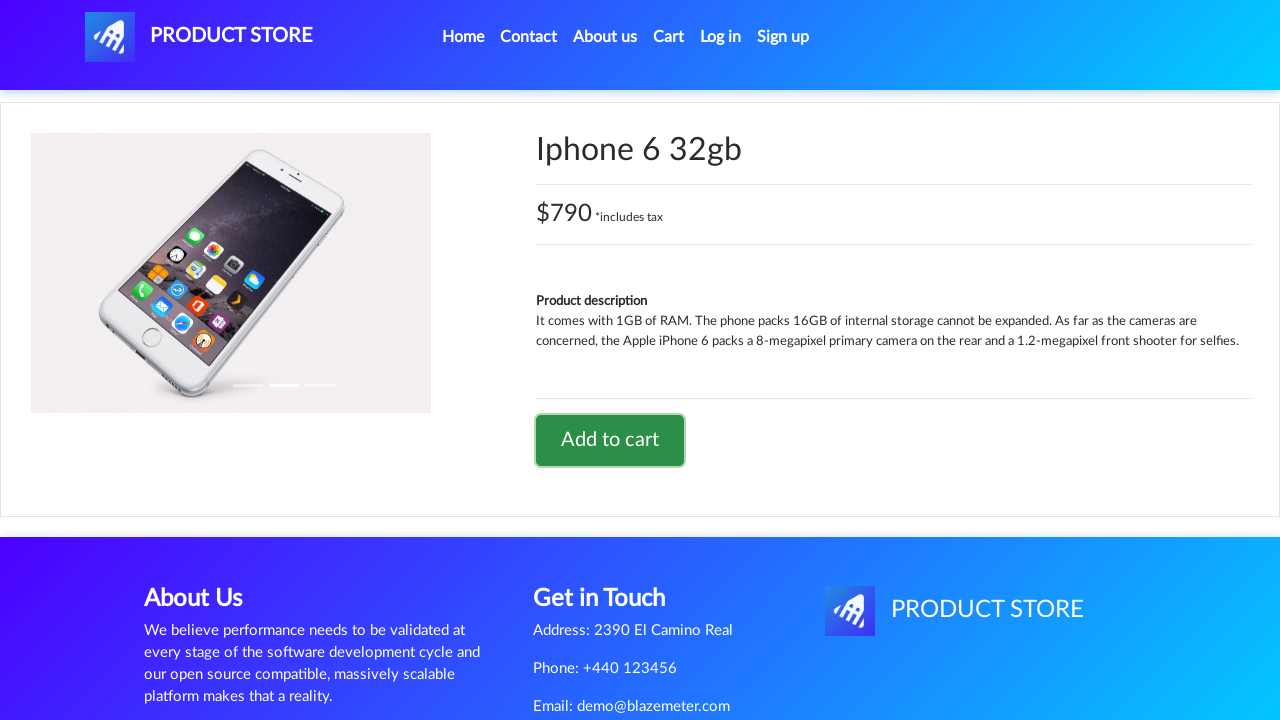

Waited 1 second for alert confirmation
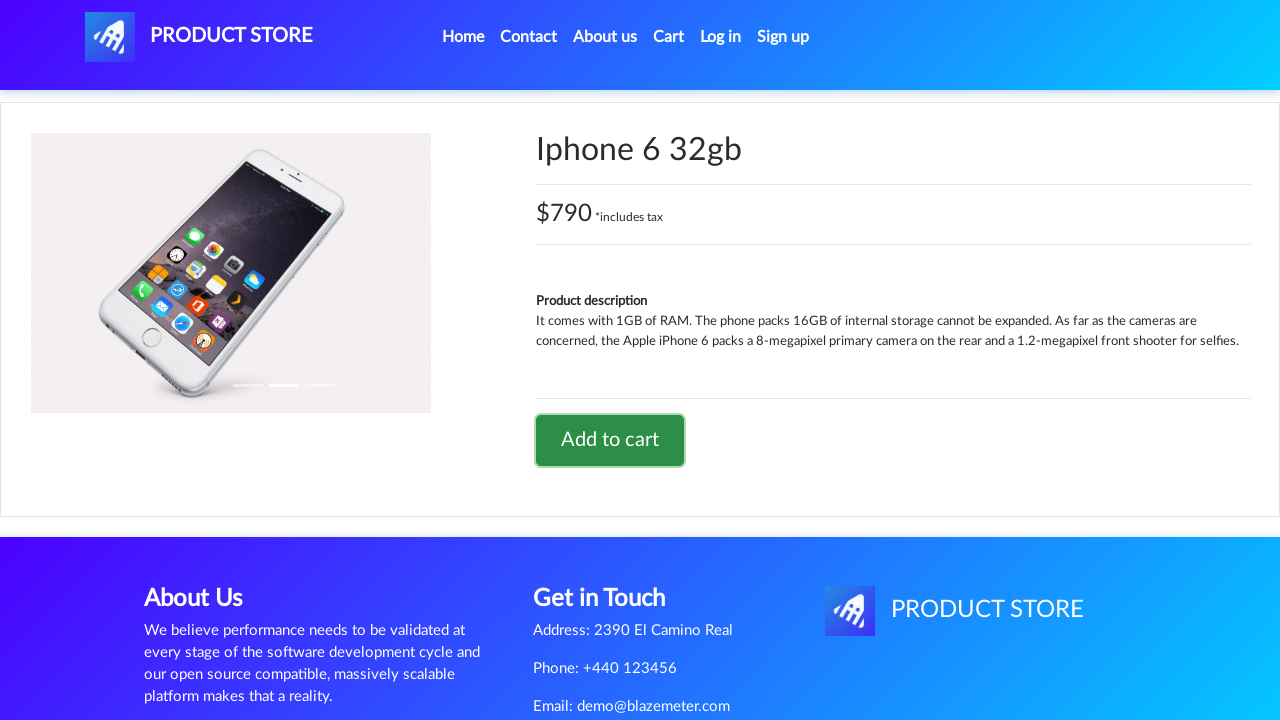

Clicked Home link to navigate back at (463, 37) on xpath=//a[text()='Home ']
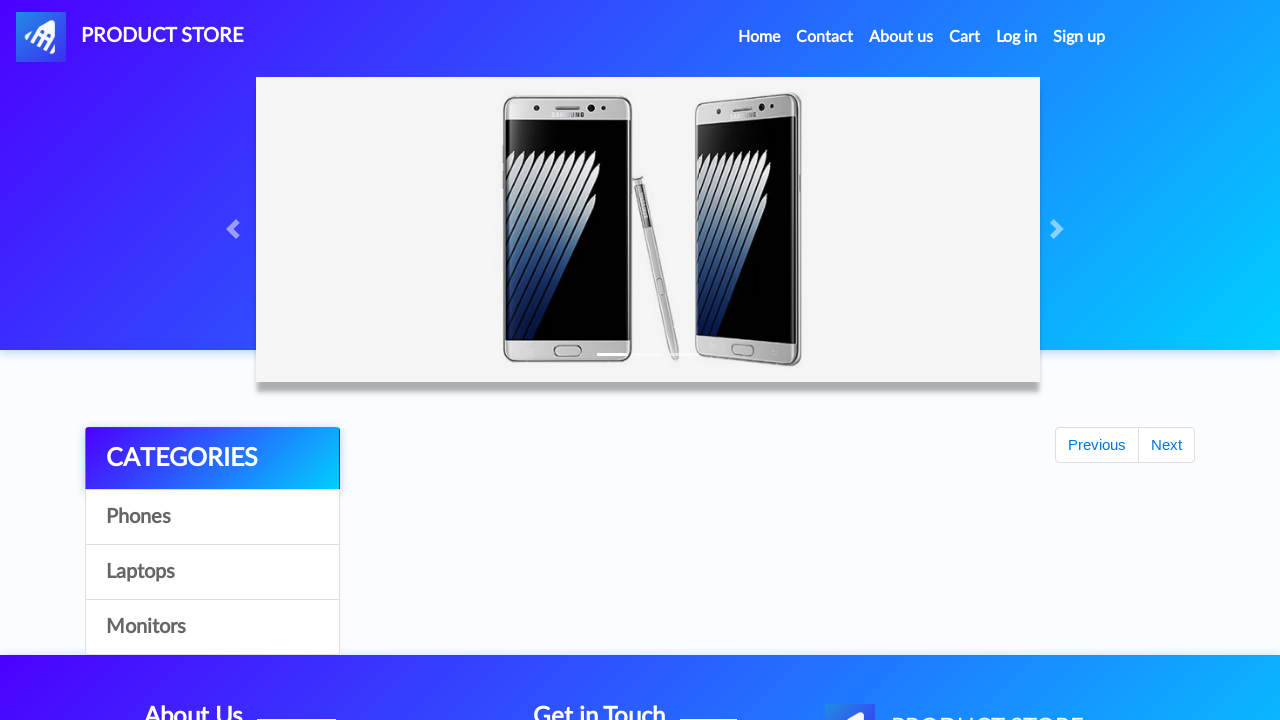

Clicked on Laptops category at (212, 572) on xpath=//a[text()='Laptops']
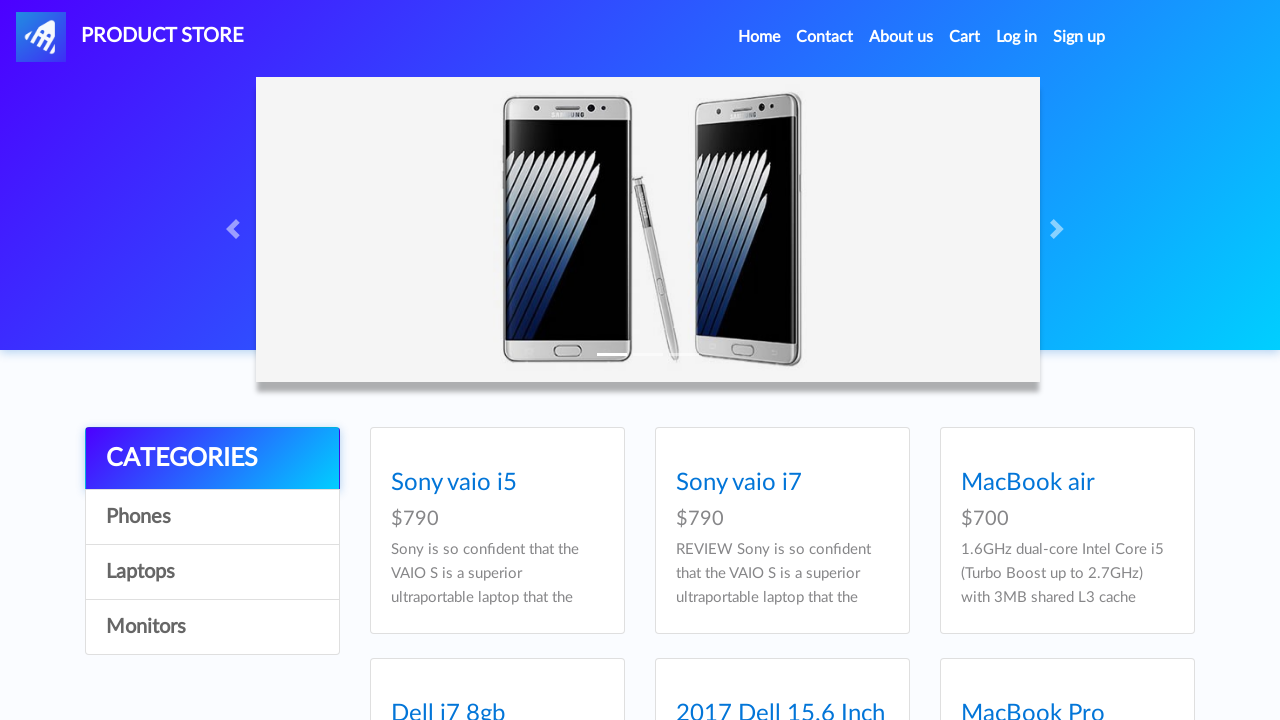

Clicked on MacBook air product at (1028, 603) on xpath=//a[normalize-space()='MacBook air']
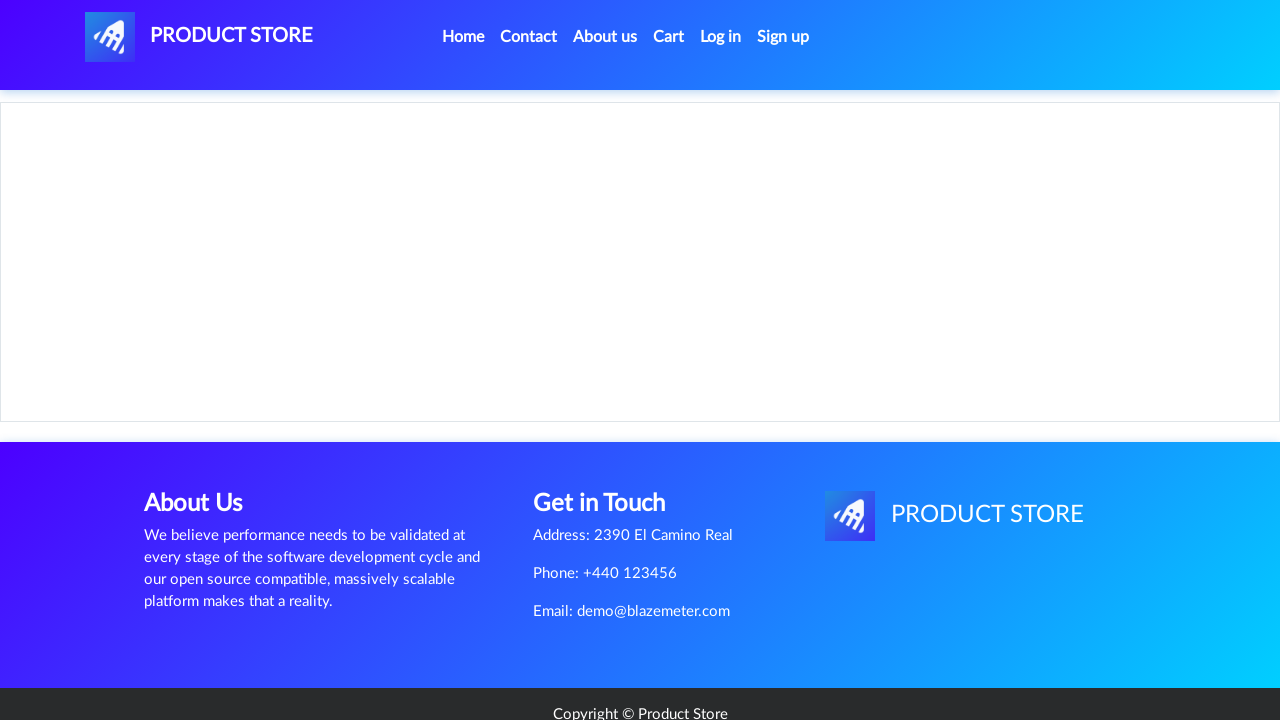

Clicked Add to cart button for MacBook air at (610, 440) on xpath=//a[normalize-space()='Add to cart']
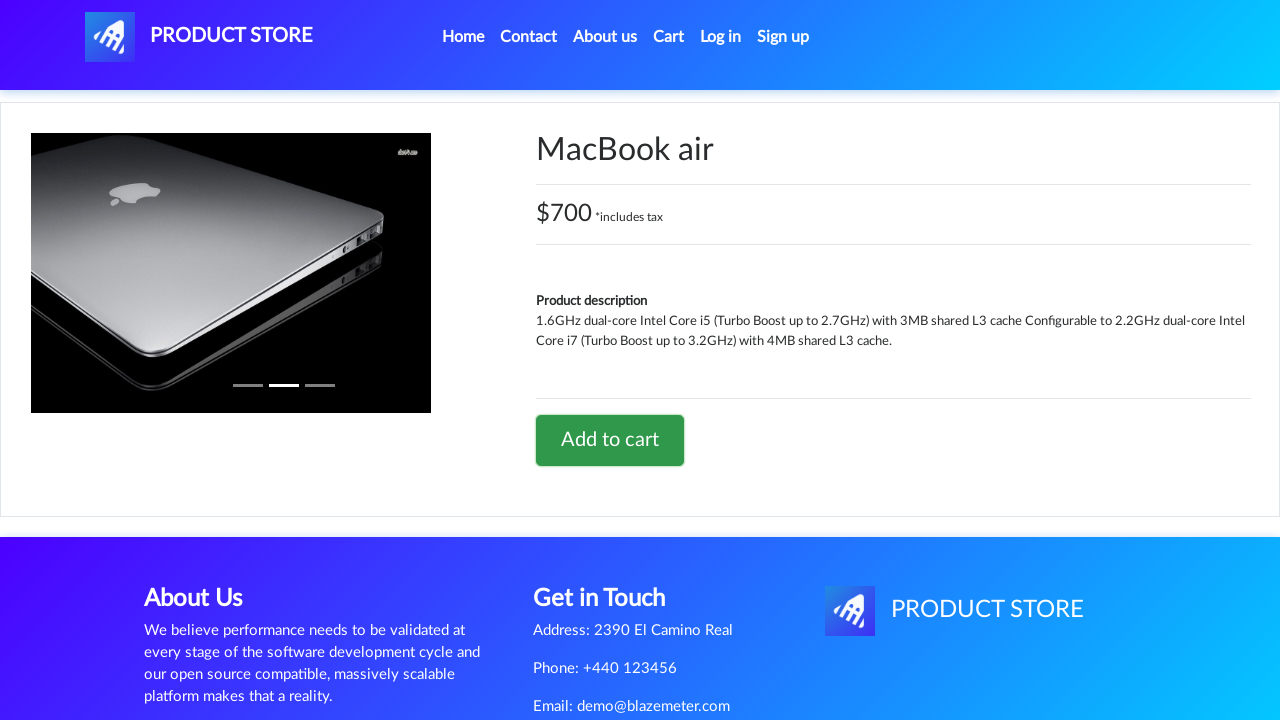

Waited 2 seconds for MacBook alert popup
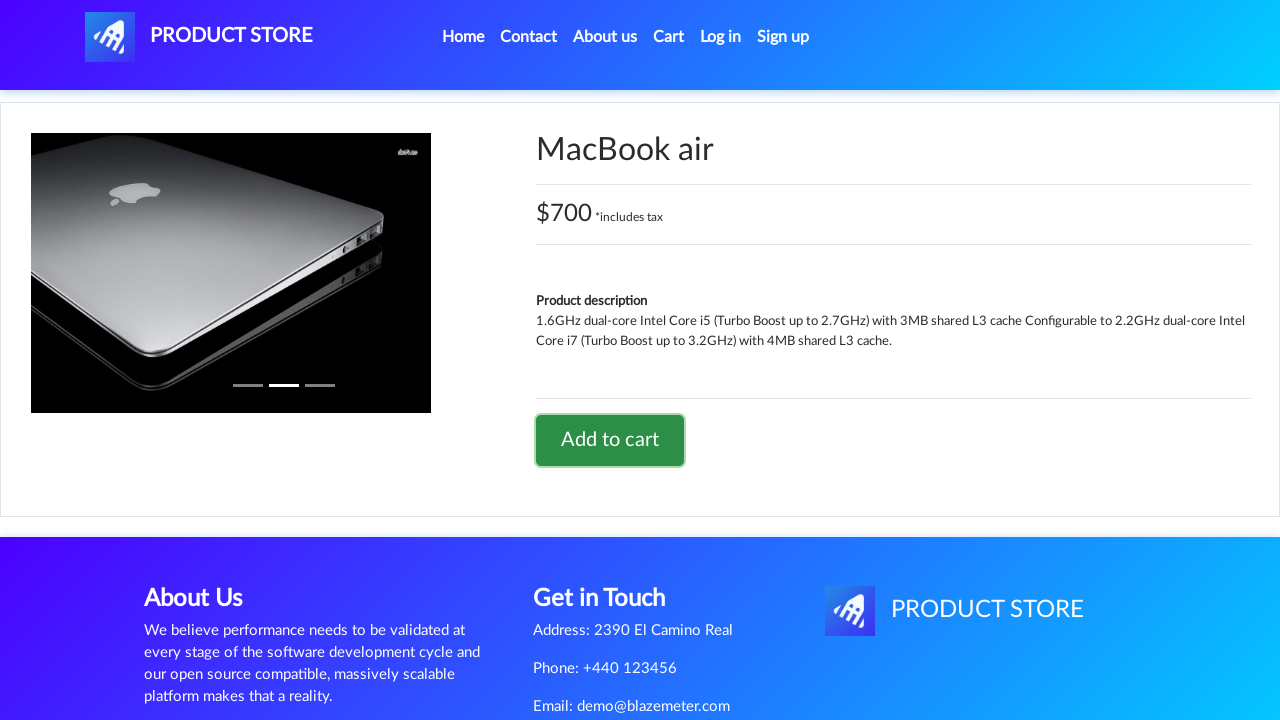

Clicked on cart icon to navigate to cart at (669, 37) on #cartur
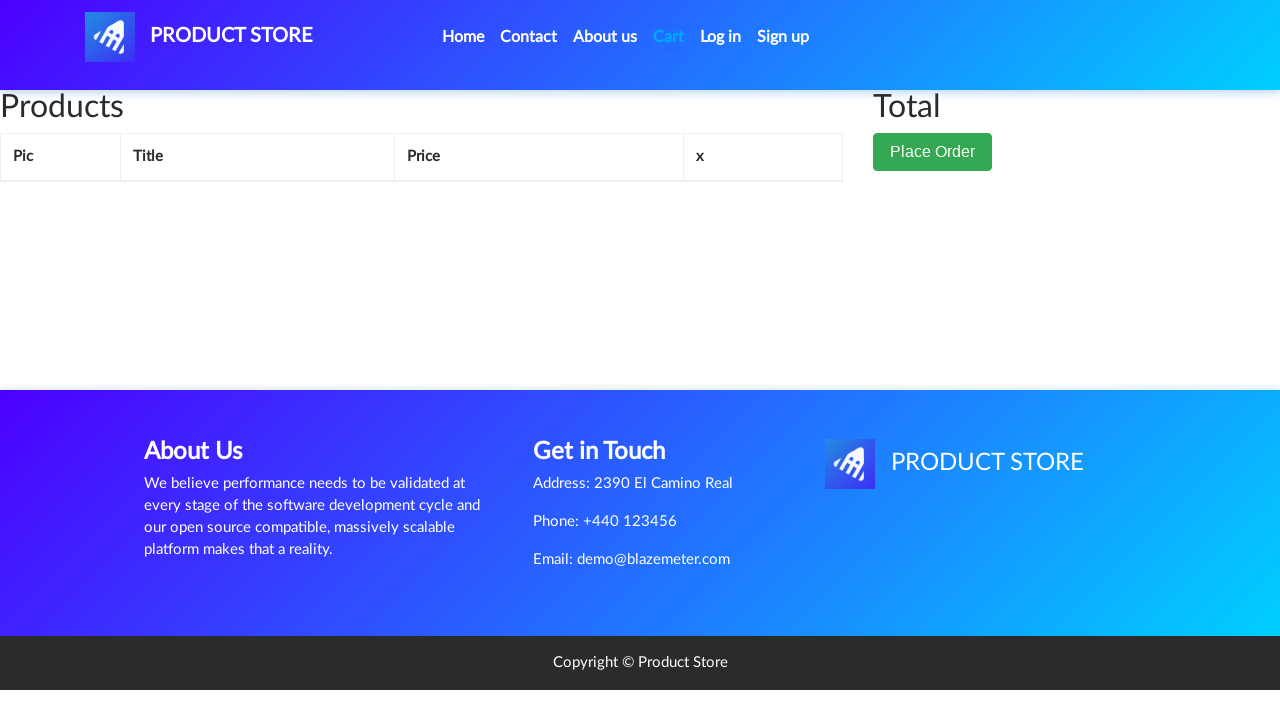

Waited for Place Order button to load
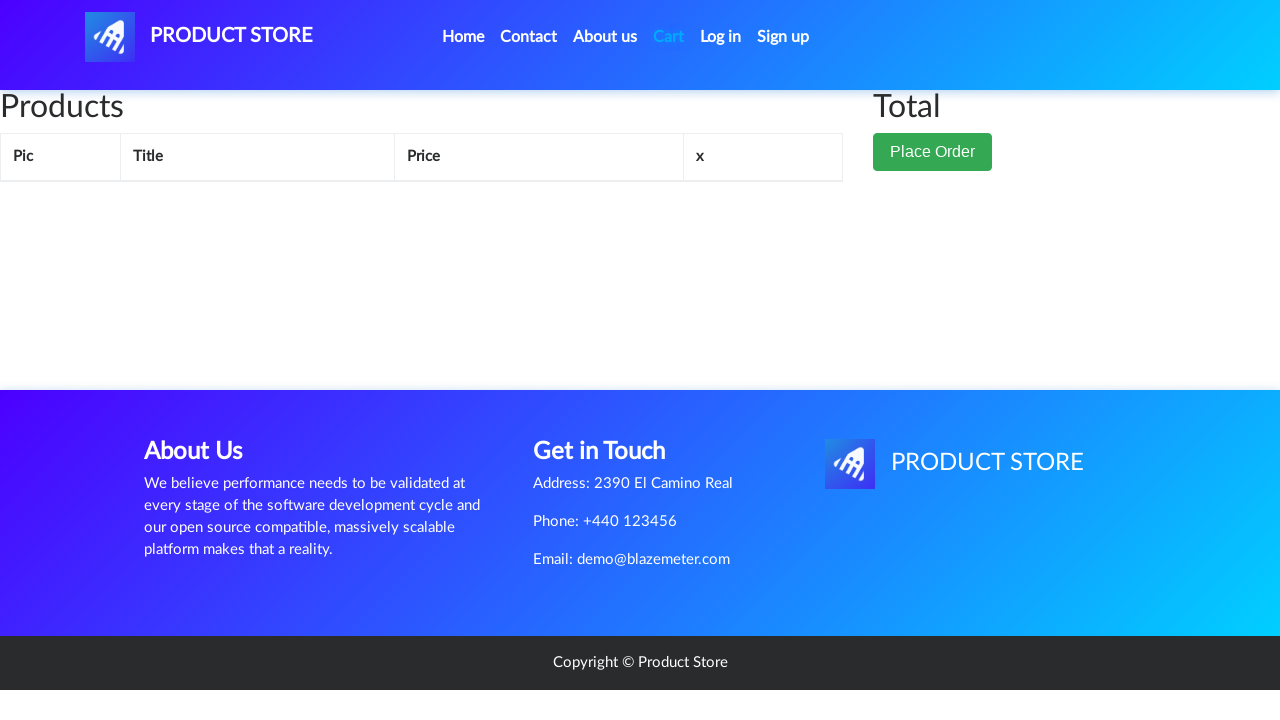

Clicked Place Order button at (933, 191) on xpath=//button[normalize-space()='Place Order']
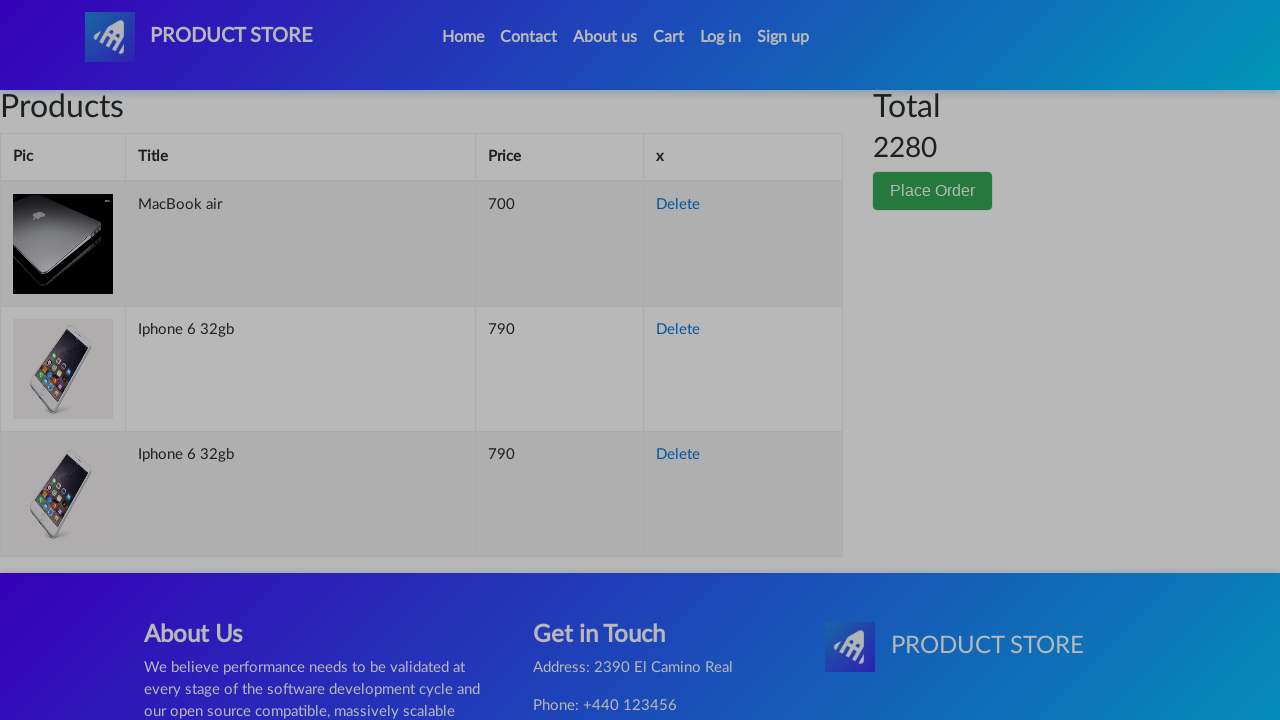

Waited for name field to load
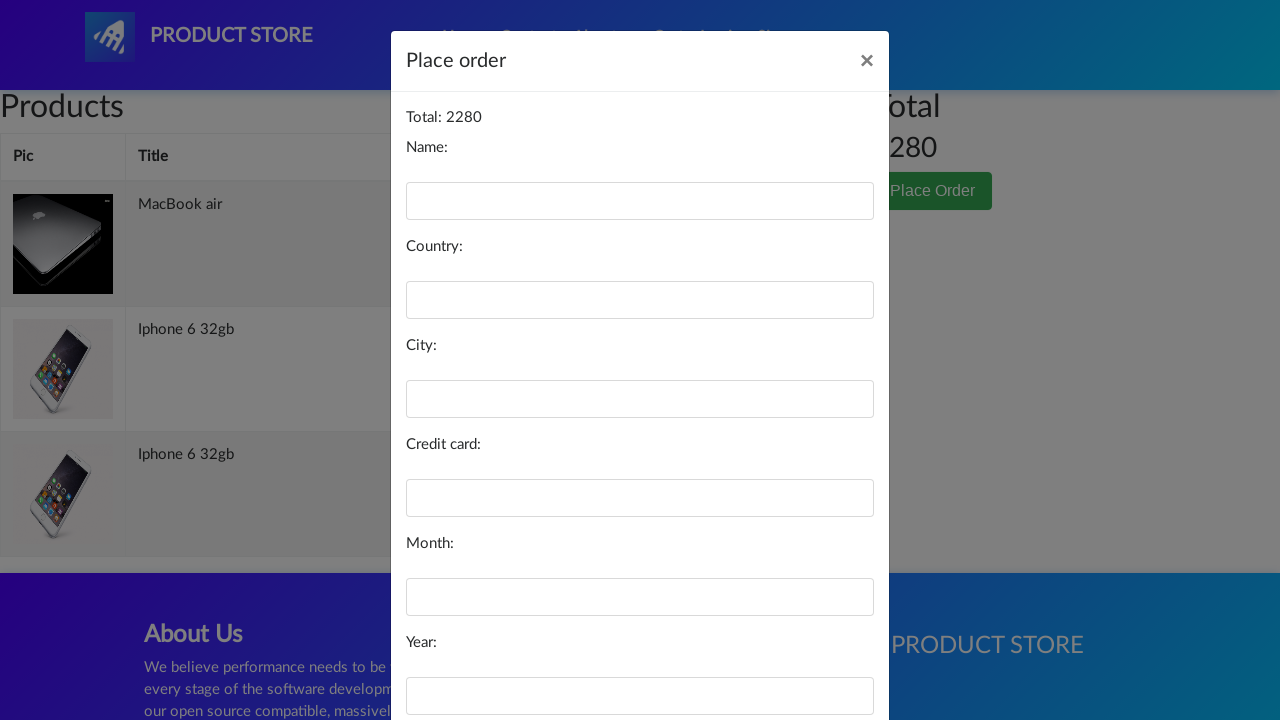

Filled name field with 'Michael Thompson' on #name
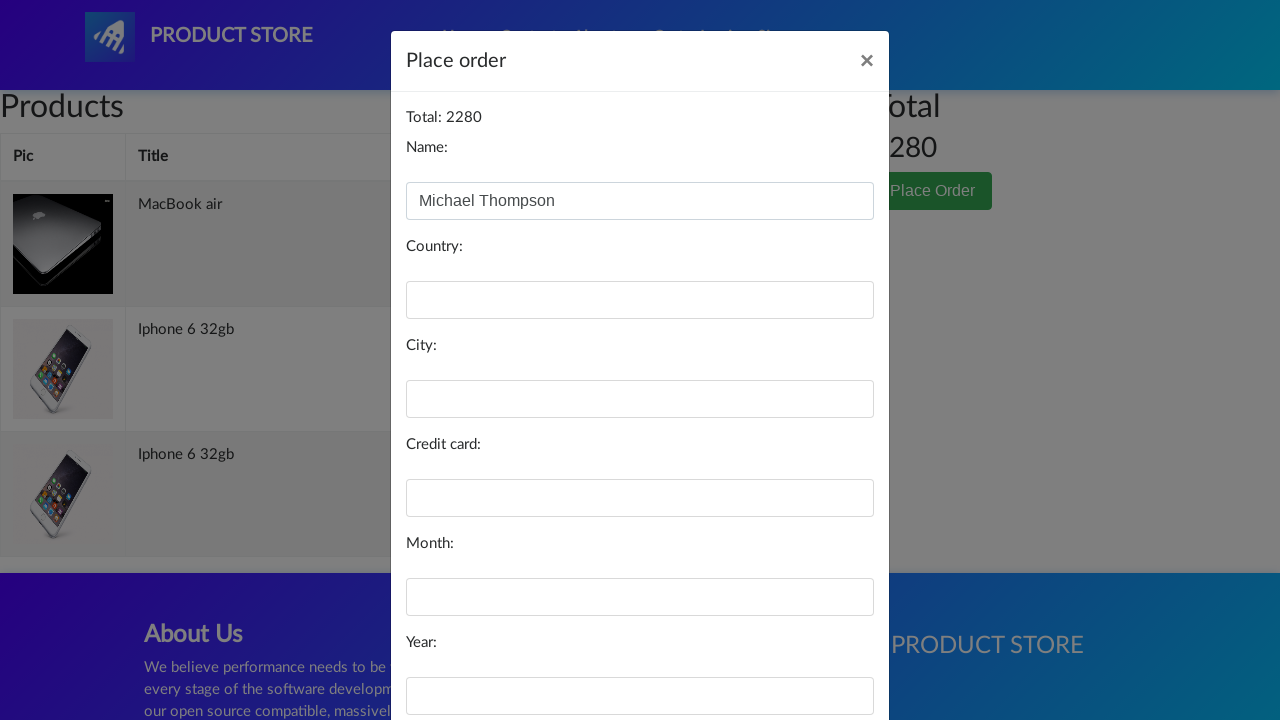

Filled country field with 'United States' on #country
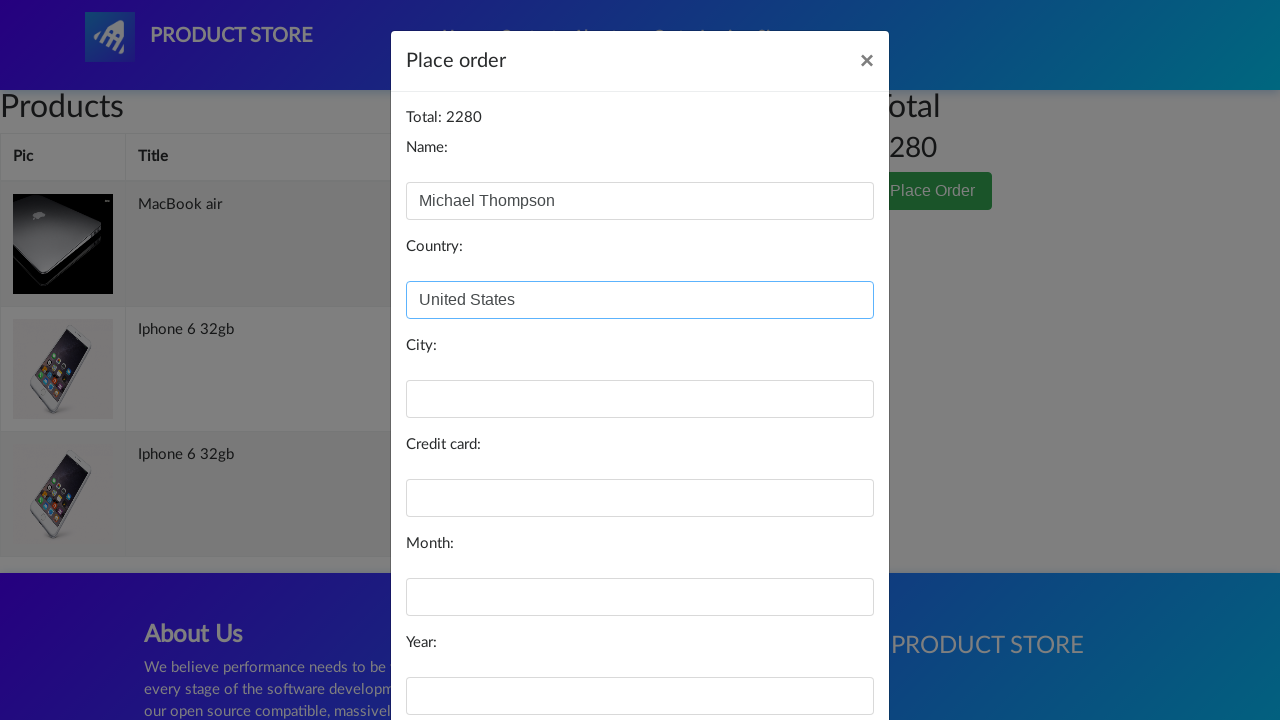

Filled city field with 'San Francisco' on #city
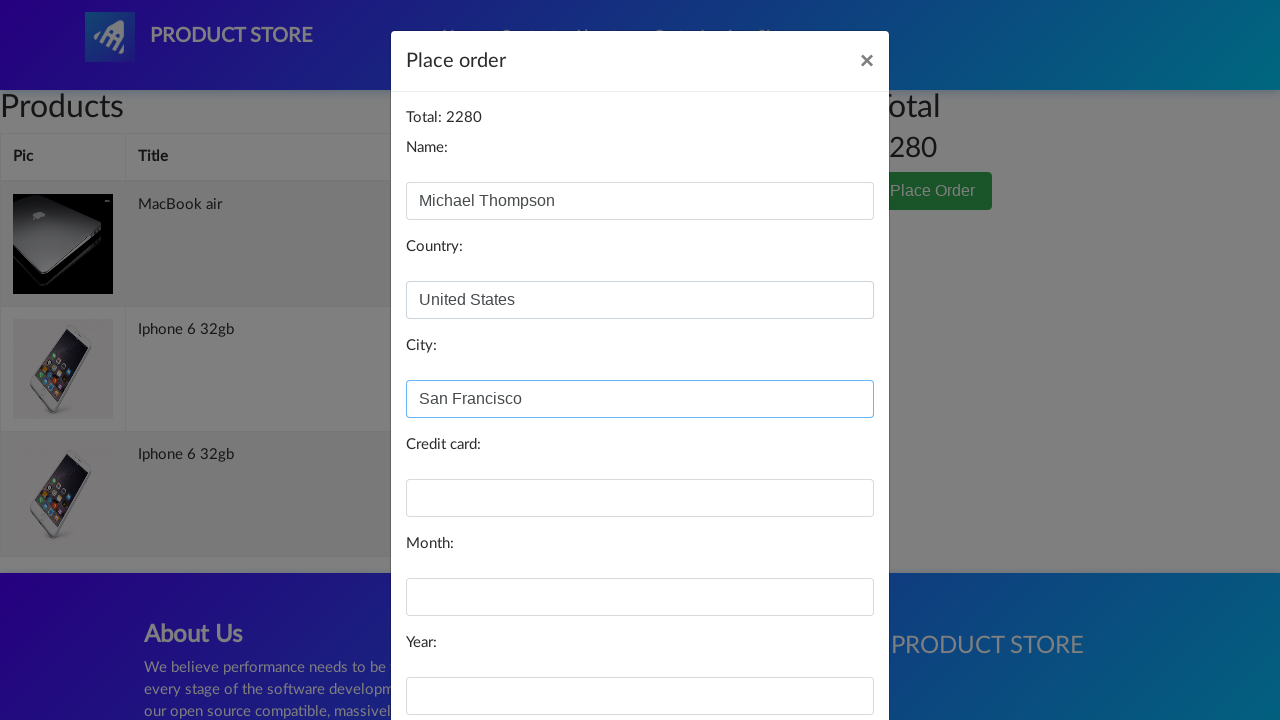

Filled credit card field with test card number on #card
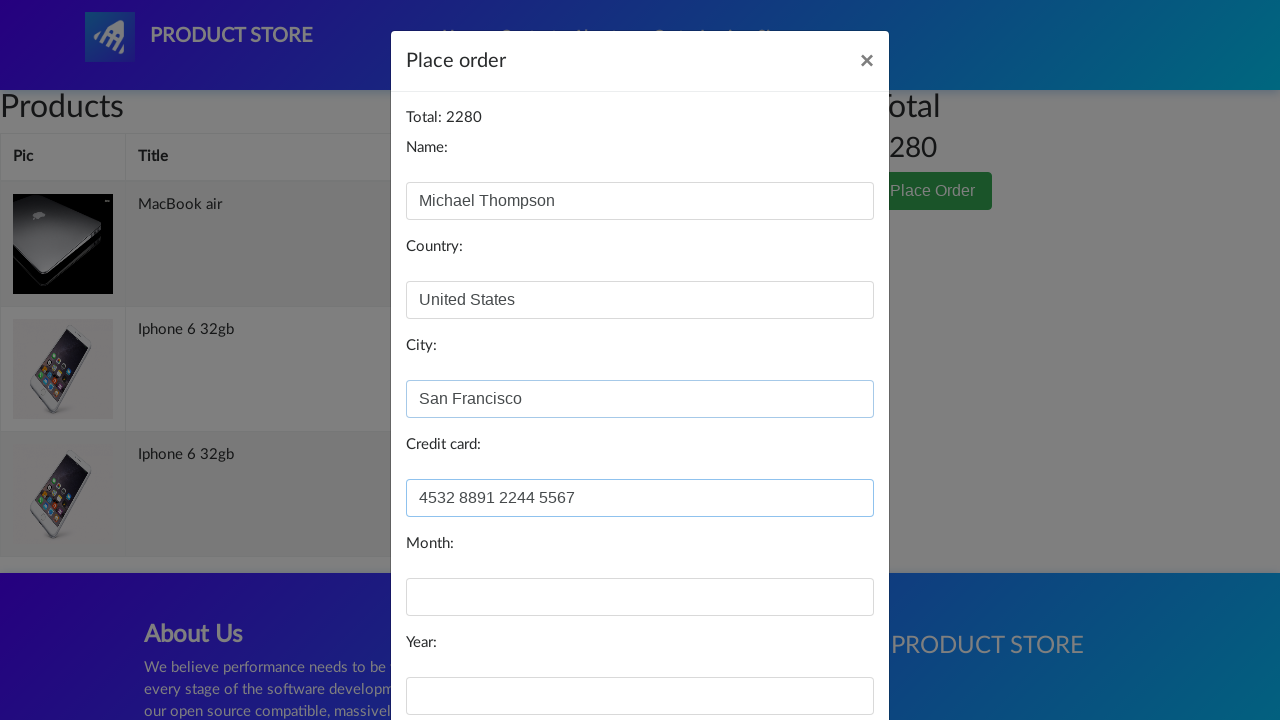

Filled month field with 'October' on #month
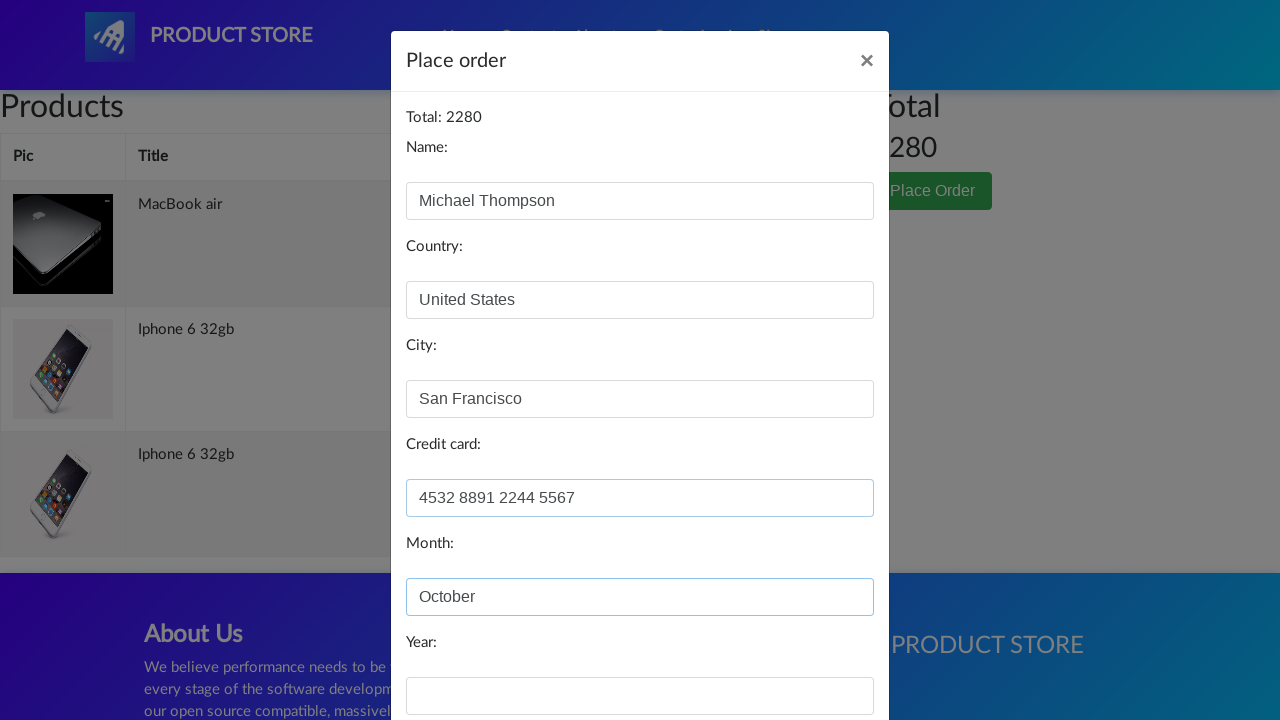

Filled year field with '2026' on #year
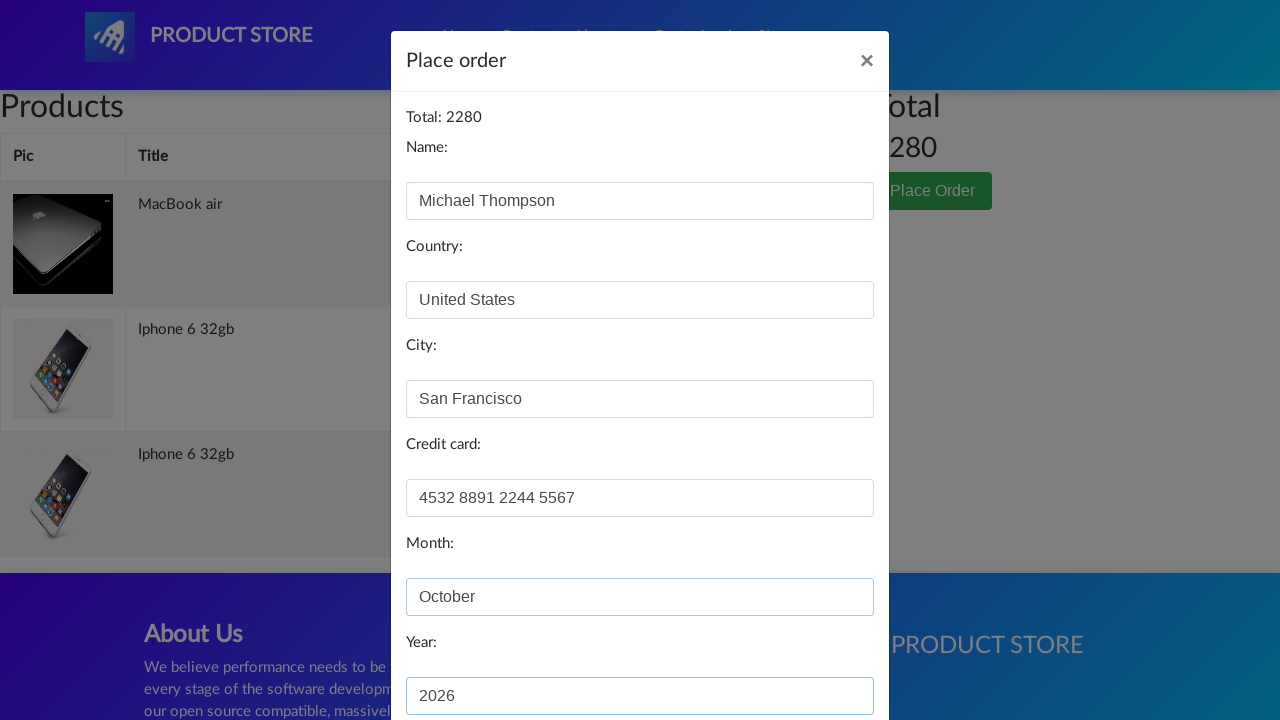

Clicked Purchase button to complete order at (823, 655) on xpath=//button[normalize-space()='Purchase']
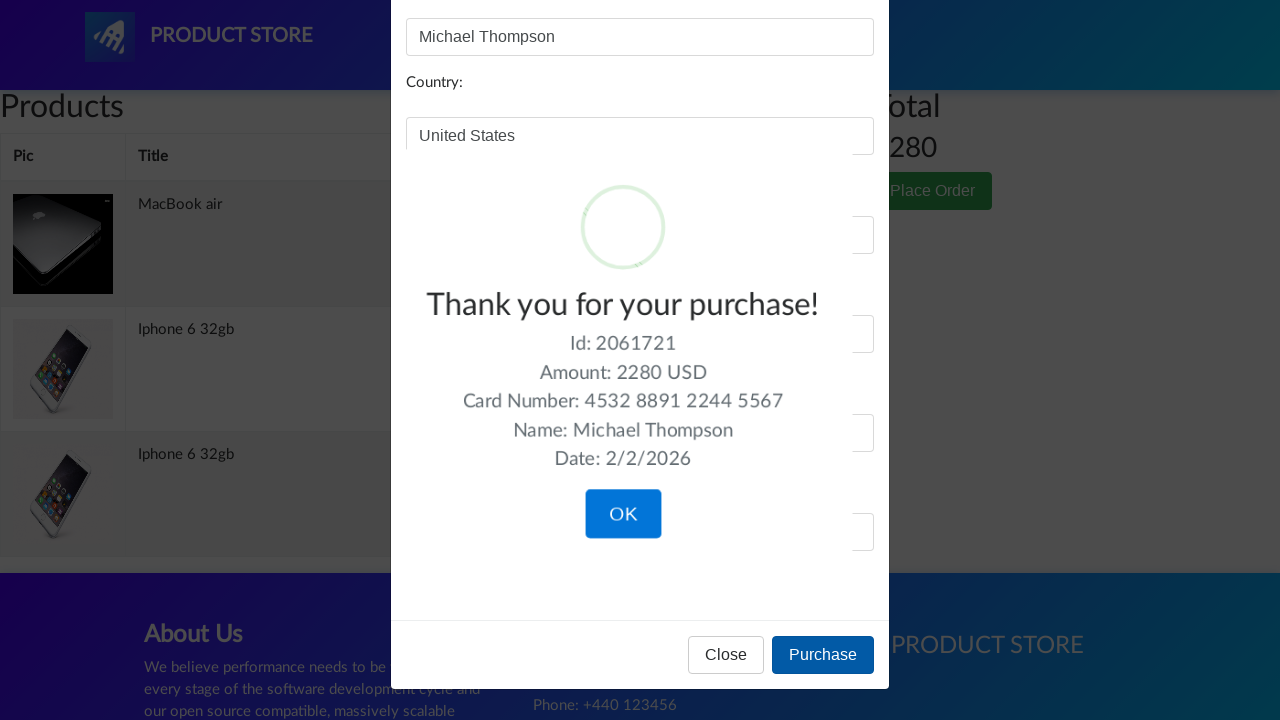

Waited for purchase confirmation dialog
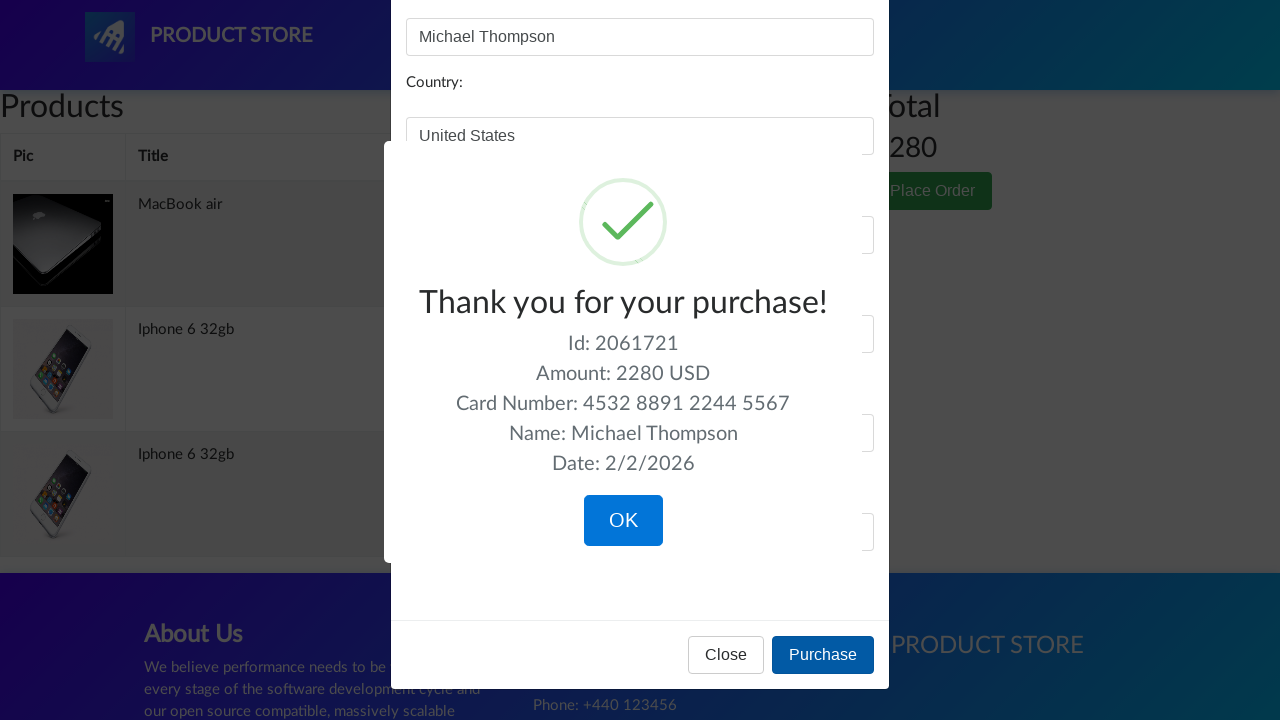

Clicked OK button to confirm purchase completion at (623, 521) on xpath=//button[normalize-space()='OK']
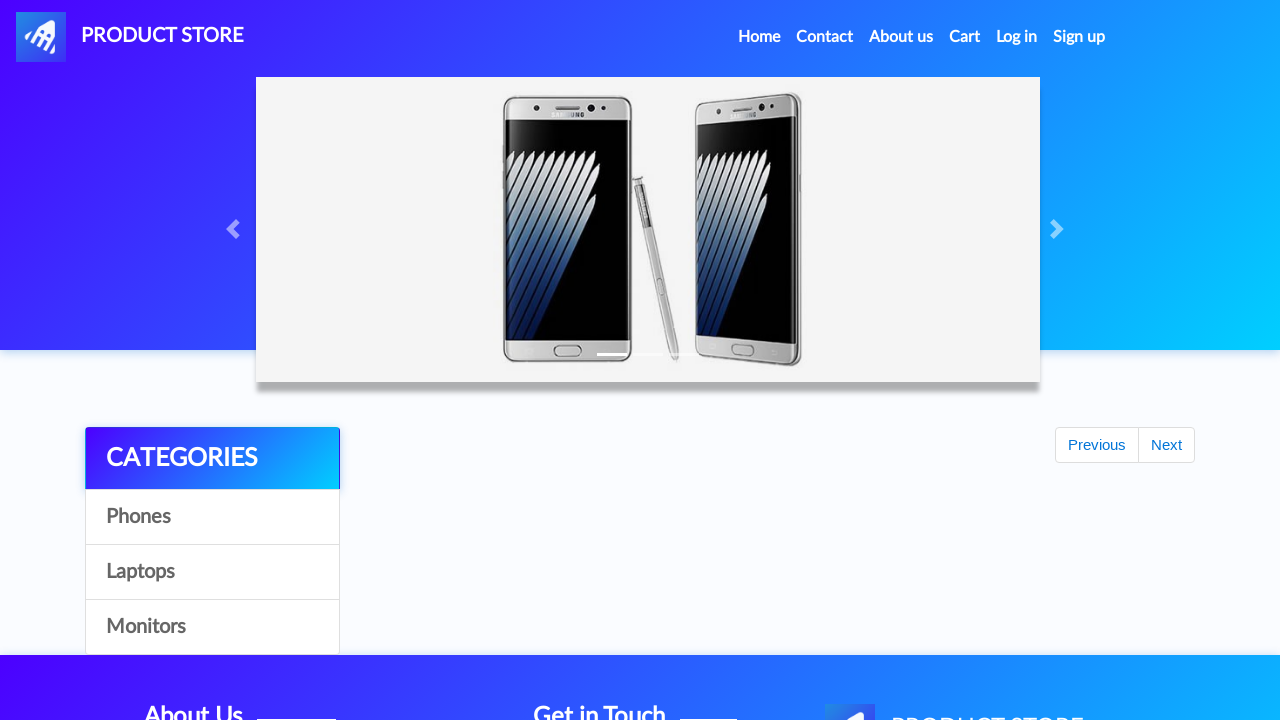

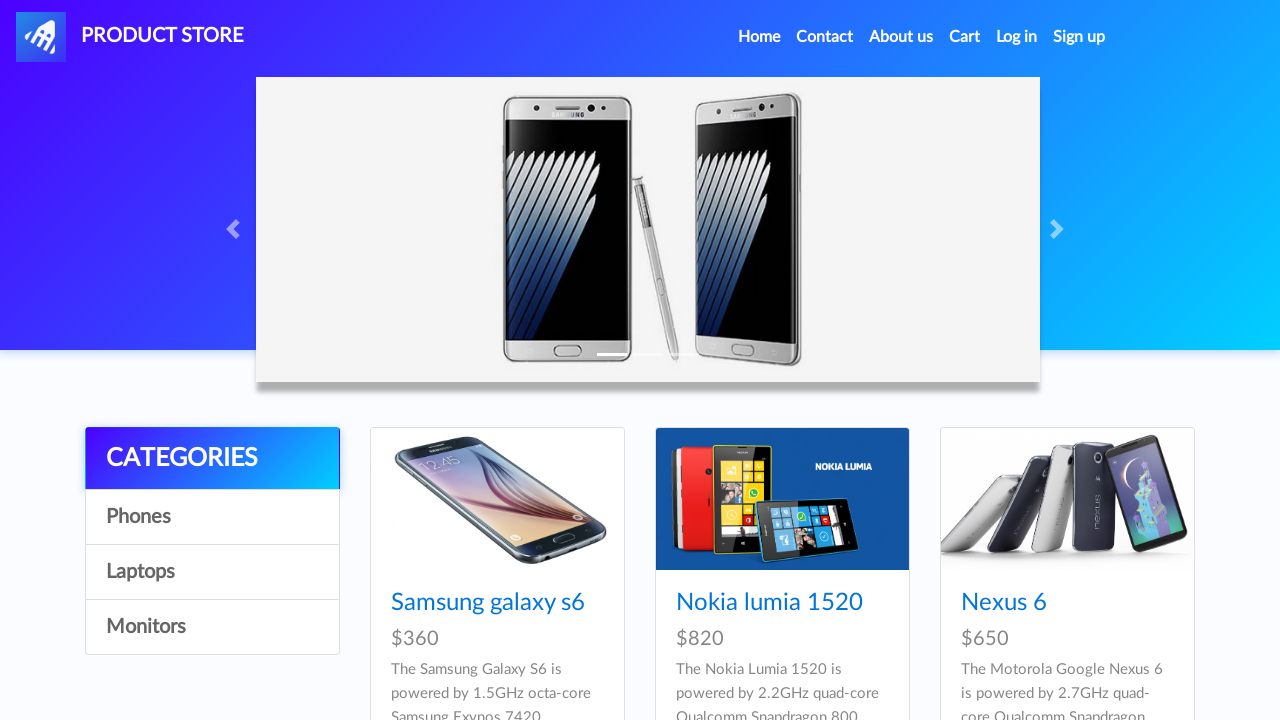